Tests adding a todo item to the TodoMVC application by entering text, pressing Enter, and verifying the todo item appears with the correct text

Starting URL: https://demo.playwright.dev/todomvc

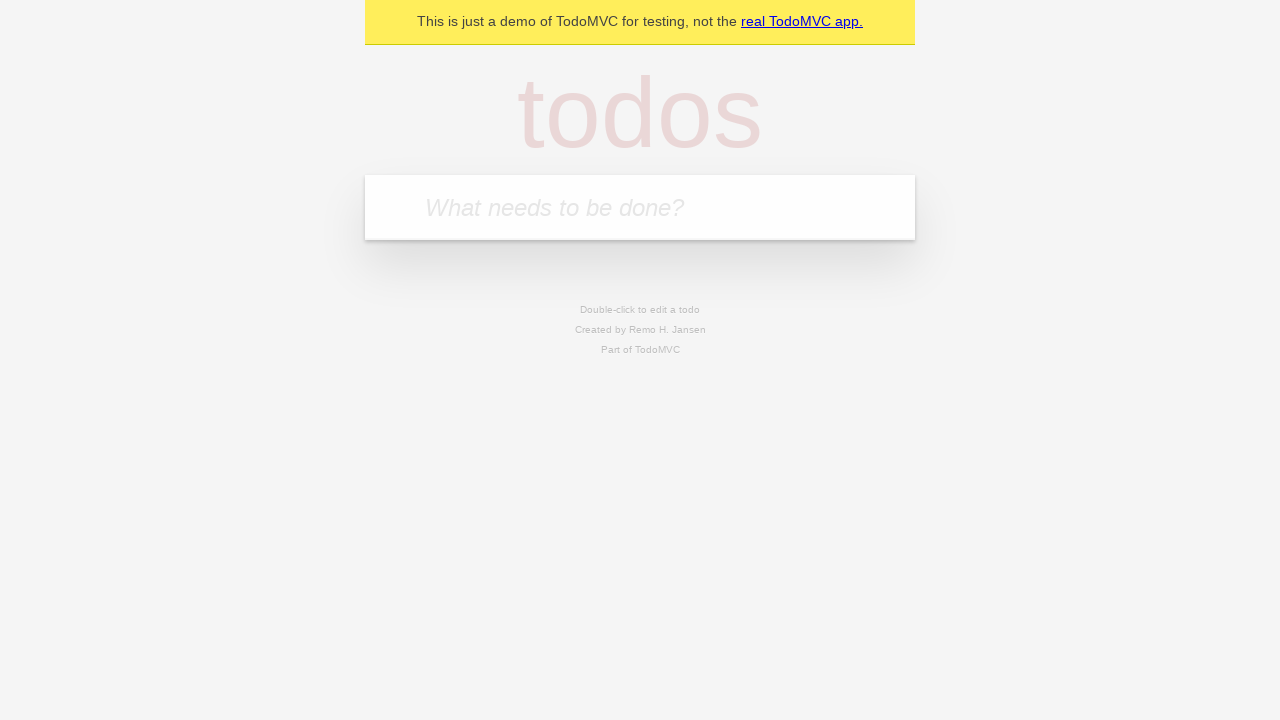

Filled todo input with 'Install Playwright Maestro' on [placeholder="What needs to be done?"]
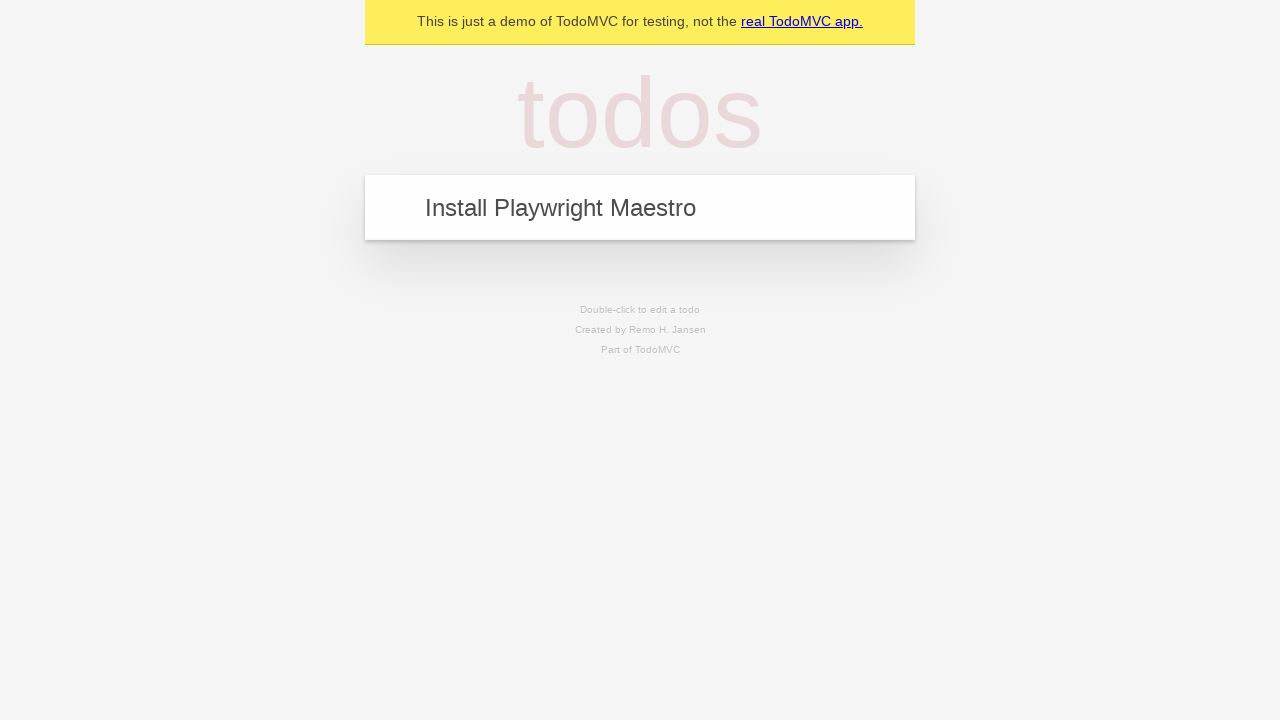

Pressed Enter to add the todo item on [placeholder="What needs to be done?"]
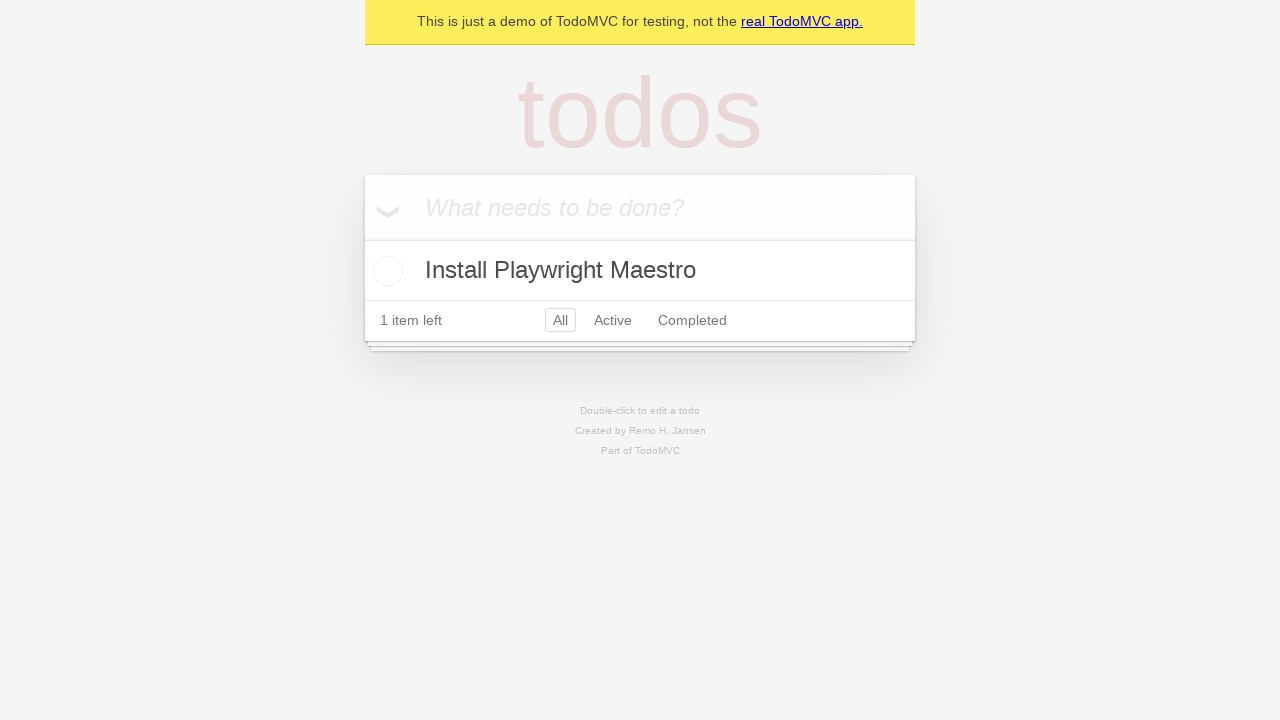

Verified todo item appears with correct text 'Install Playwright Maestro'
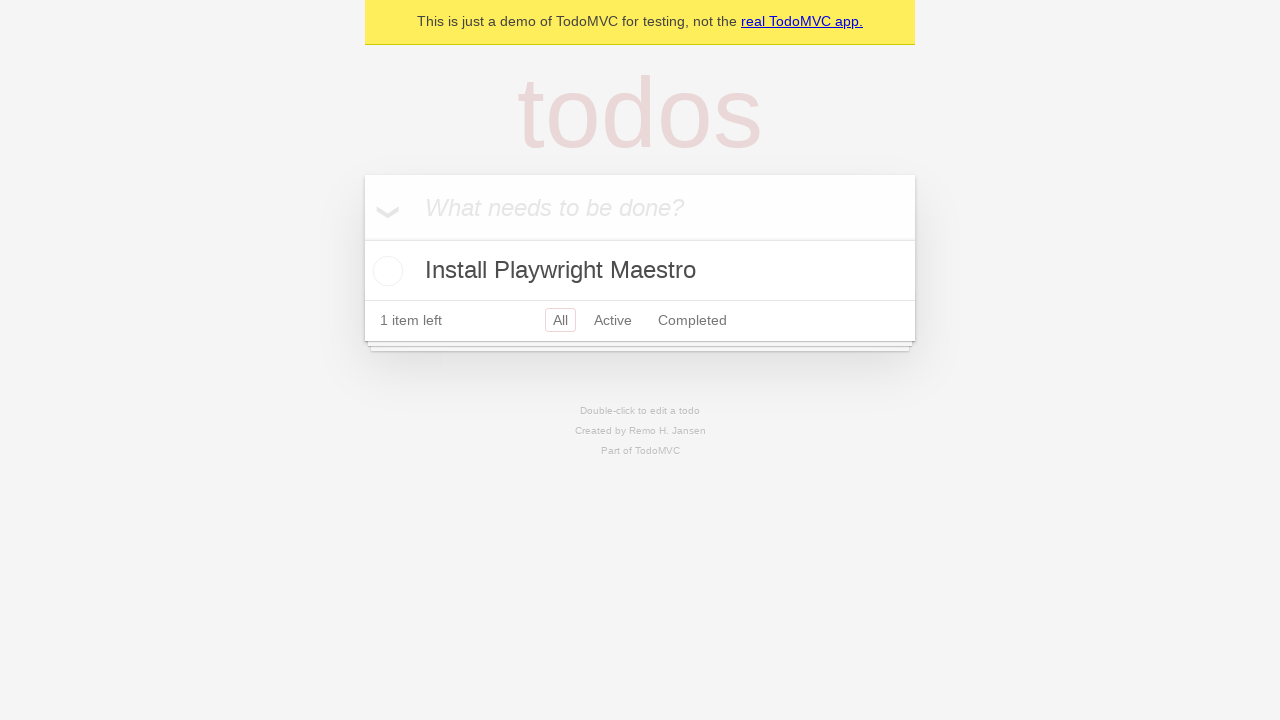

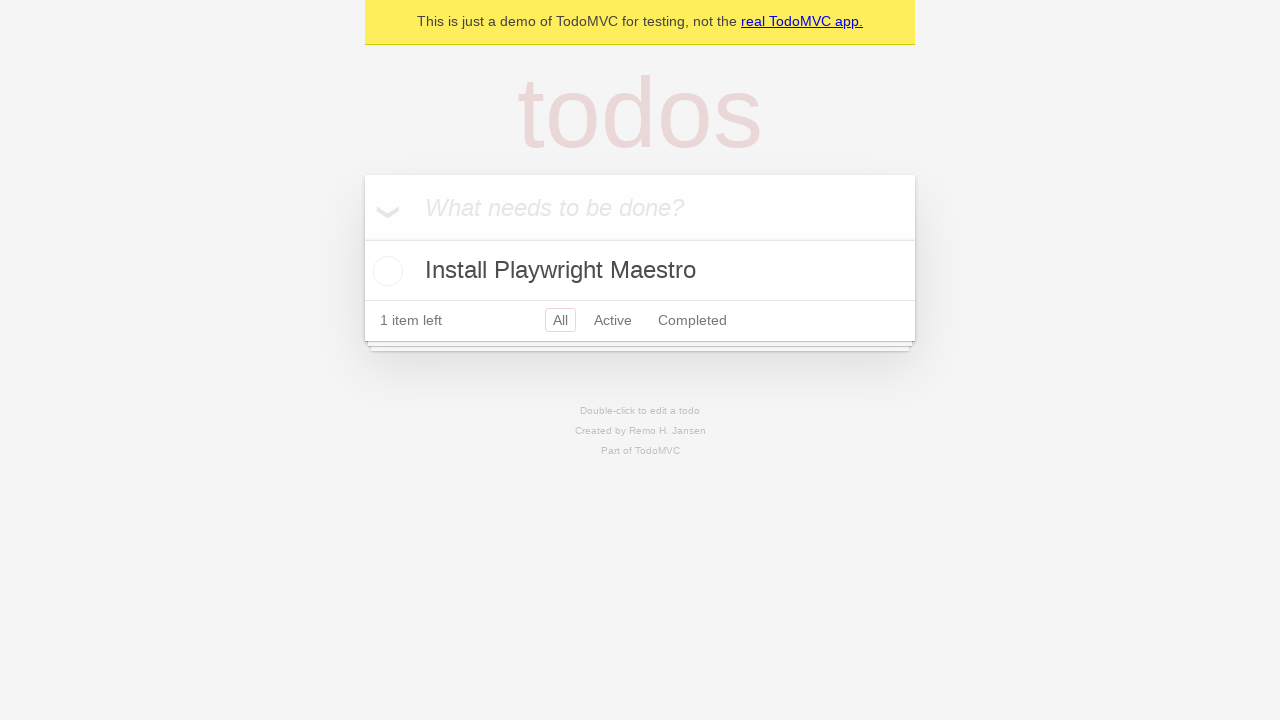